Tests checkbox selection by clicking multiple checkboxes and verifying their checked states

Starting URL: http://antoniotrindade.com.br/treinoautomacao/elementsweb.html

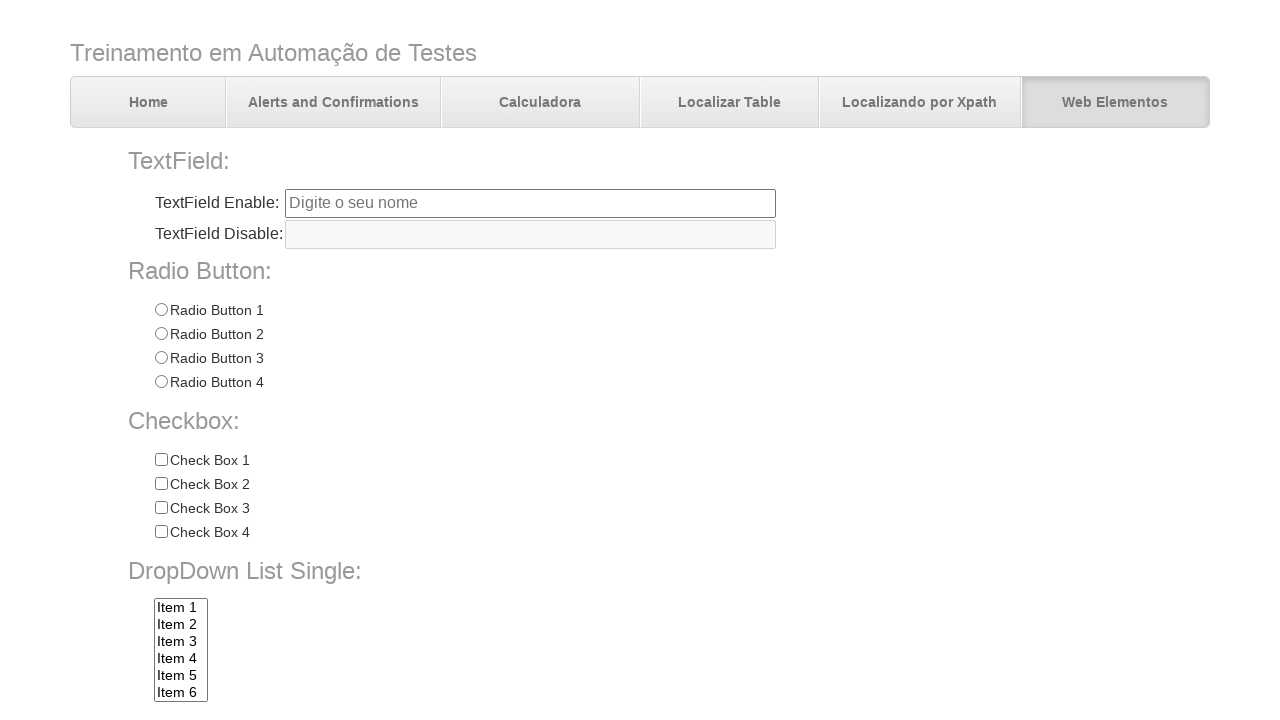

Clicked Check 3 checkbox at (161, 508) on input[name='chkbox'][value='Check 3']
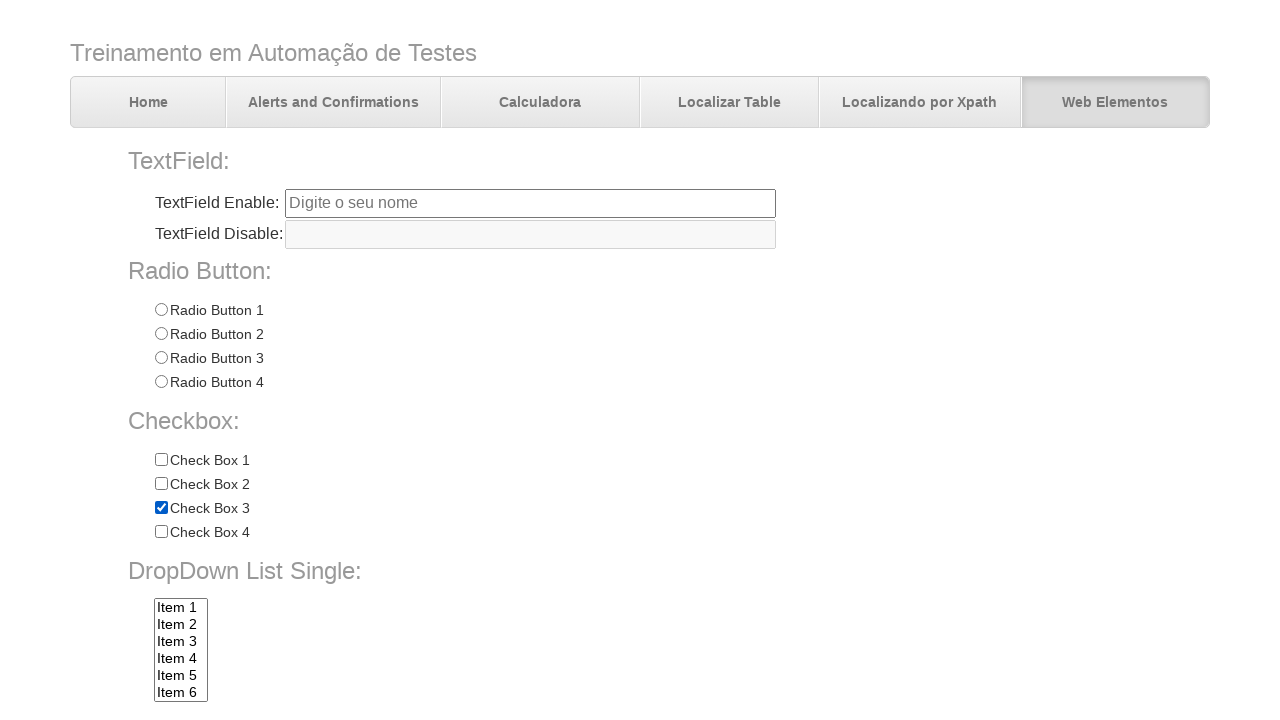

Clicked Check 4 checkbox at (161, 532) on input[name='chkbox'][value='Check 4']
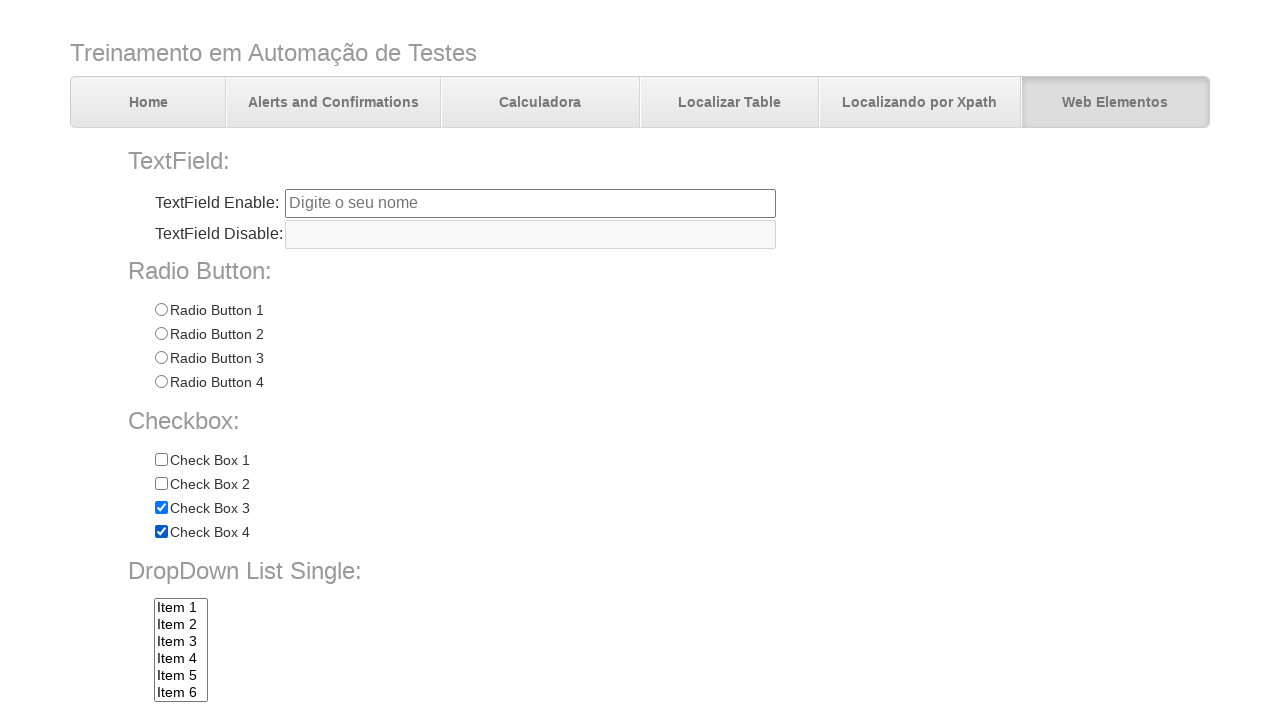

Verified Check 3 checkbox is selected
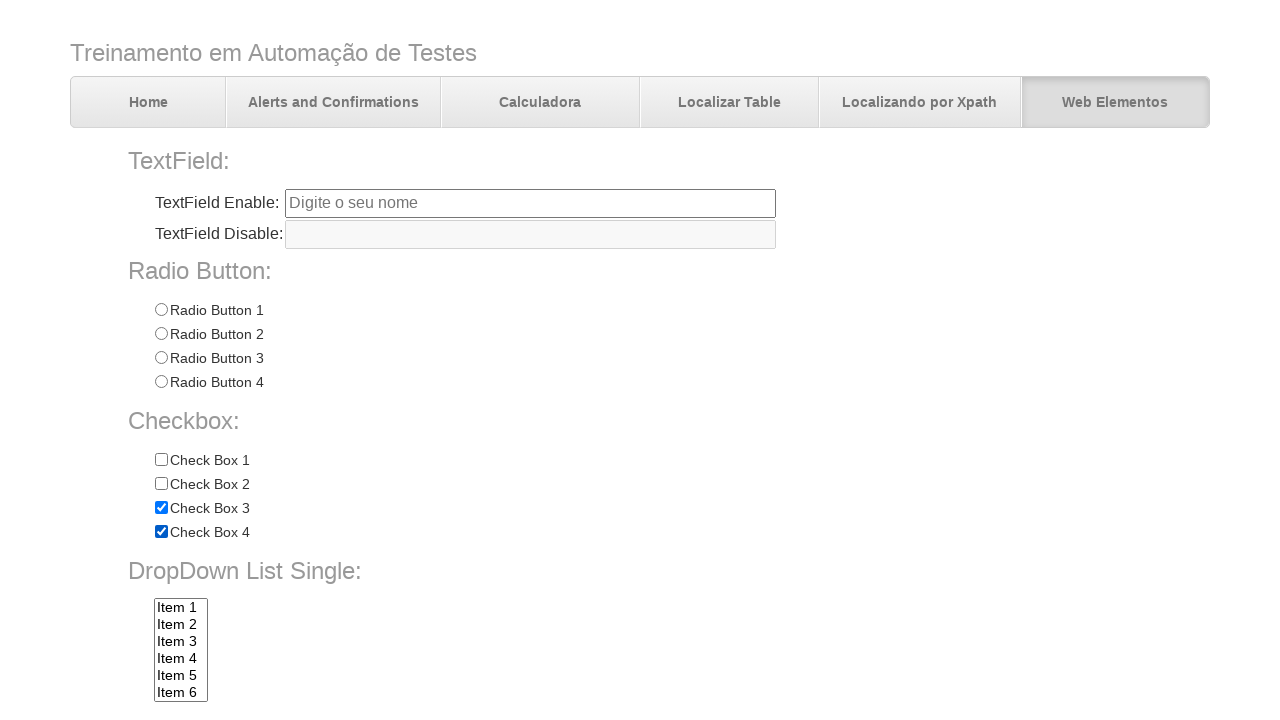

Verified Check 4 checkbox is selected
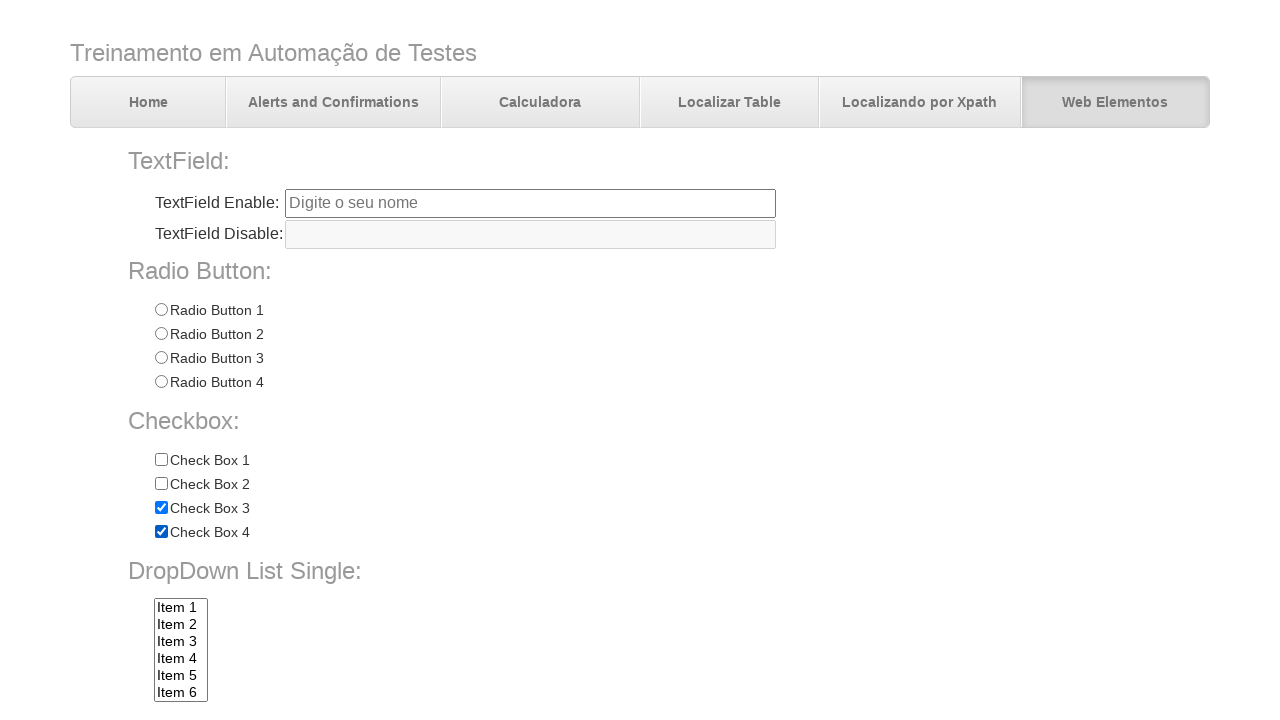

Verified Check 1 checkbox is not selected
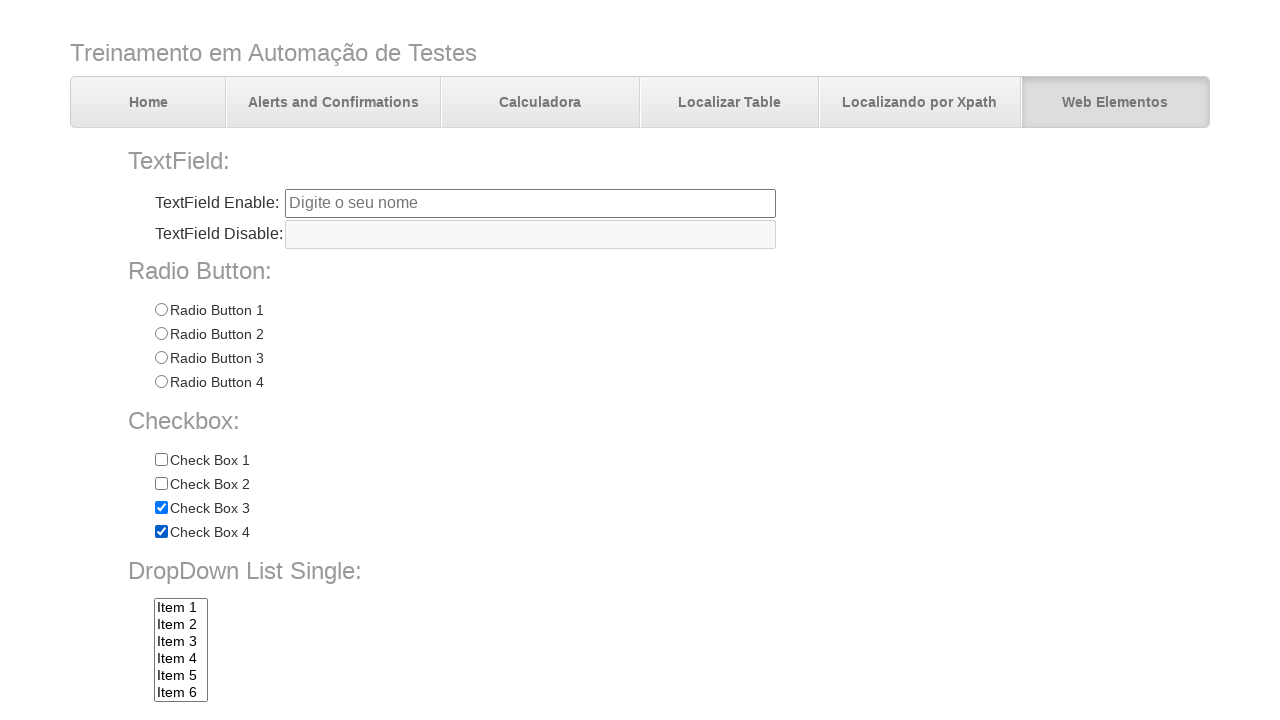

Verified Check 2 checkbox is not selected
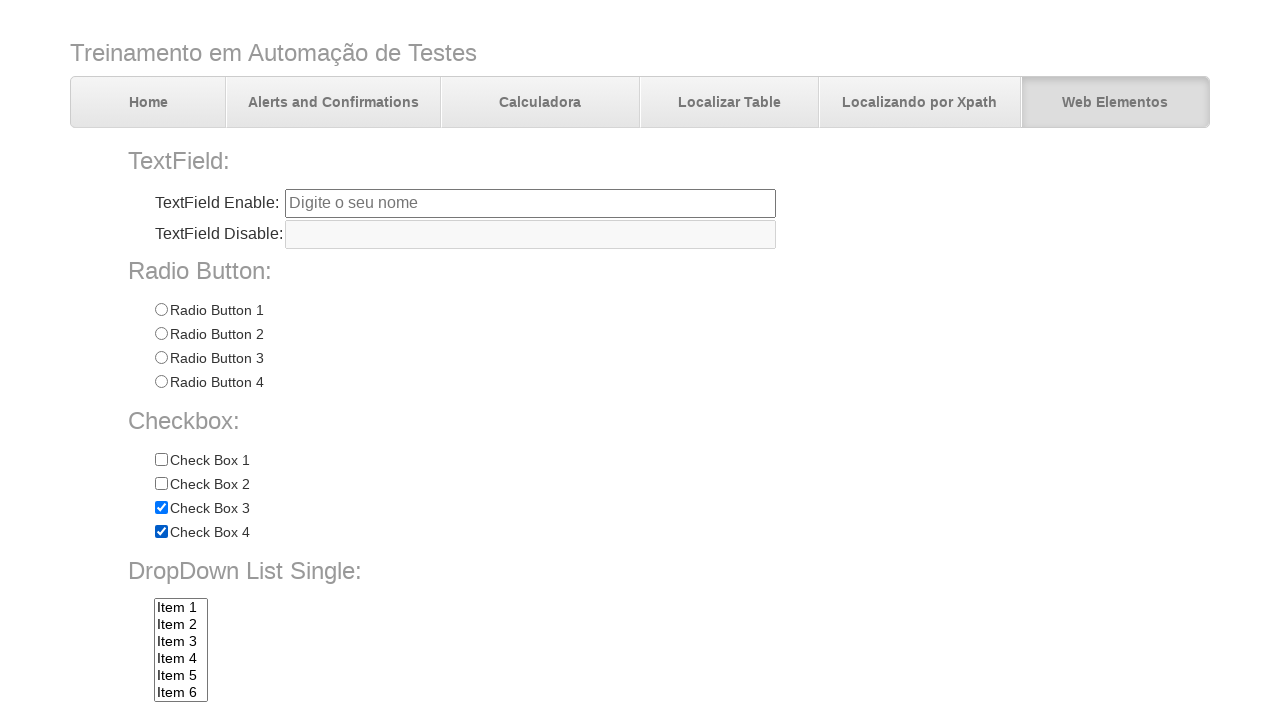

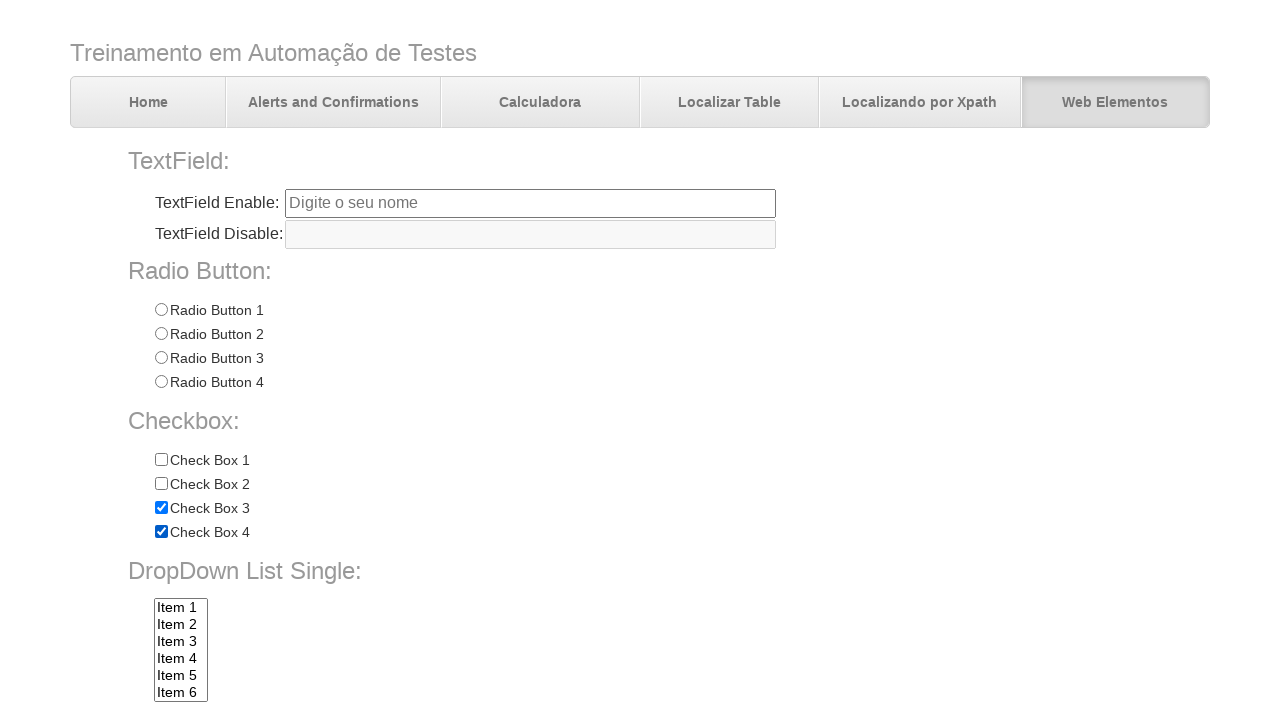